Tests login form with both username and password fields empty, verifying required field error

Starting URL: https://www.saucedemo.com/

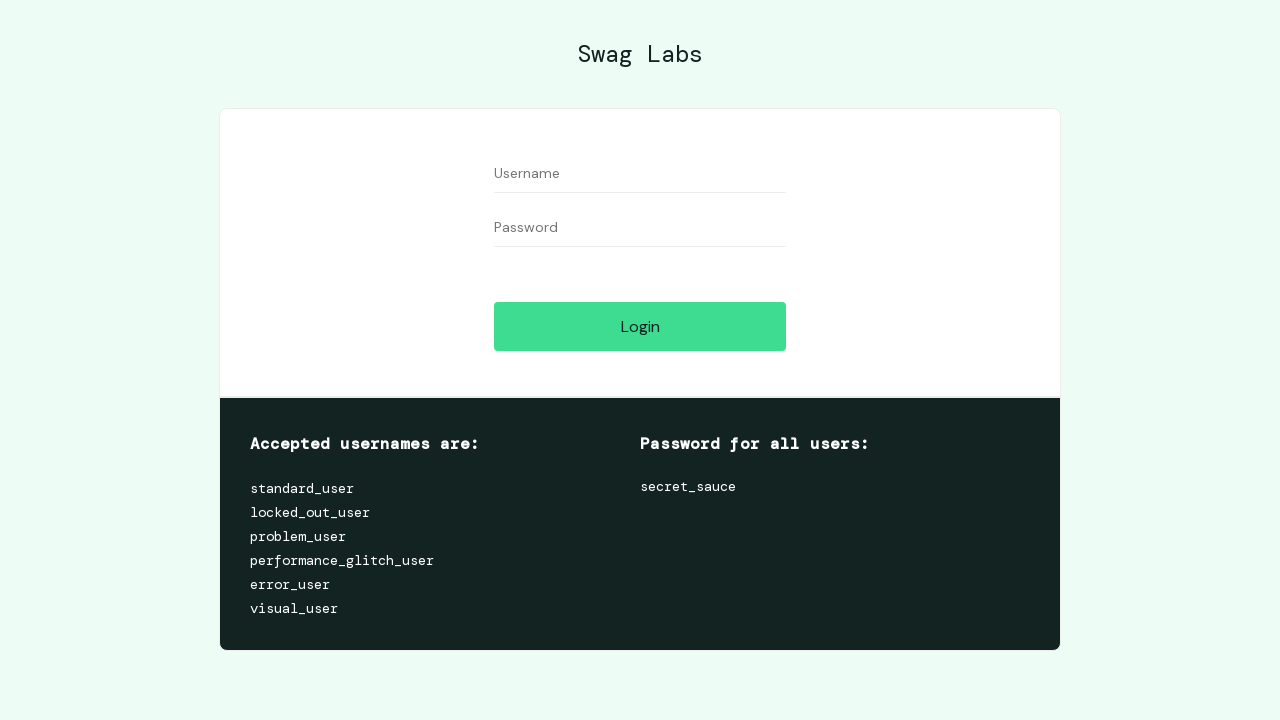

Clicked login button without filling username and password fields at (640, 326) on input#login-button
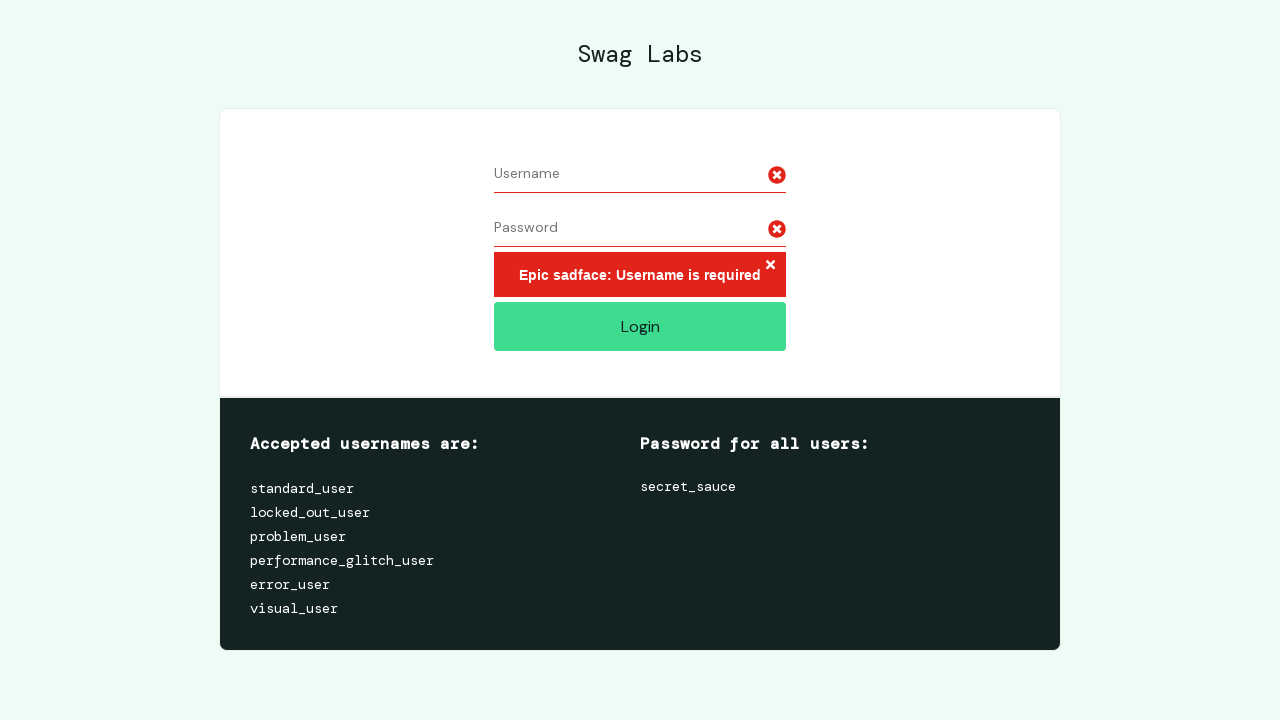

Verified required field error message appeared
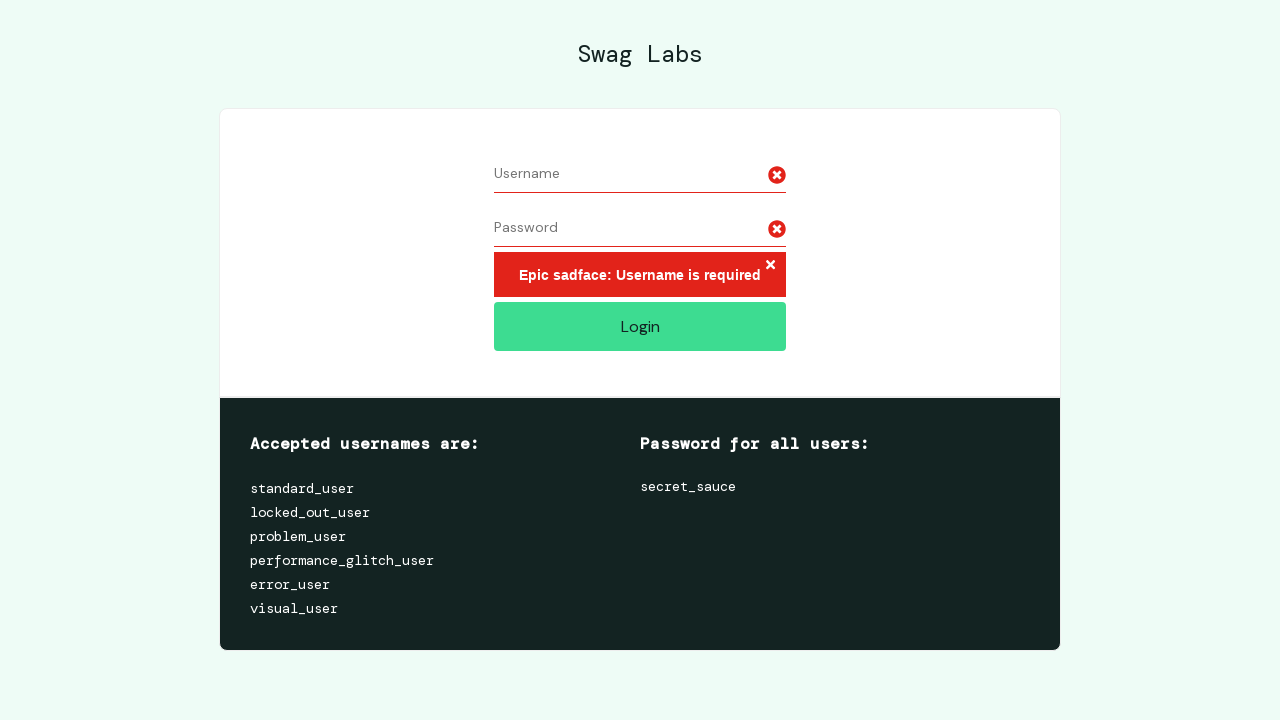

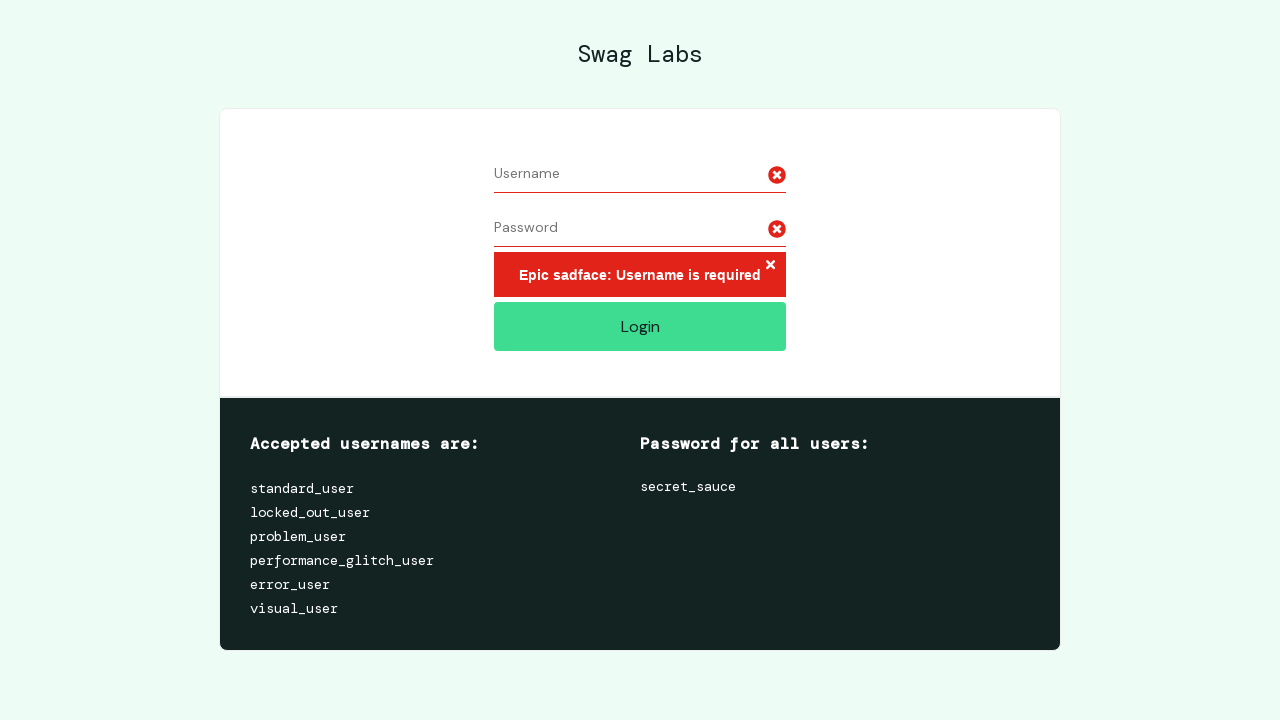